Tests alert handling functionality by clicking a button that triggers an alert and accepting it

Starting URL: https://formy-project.herokuapp.com/switch-window

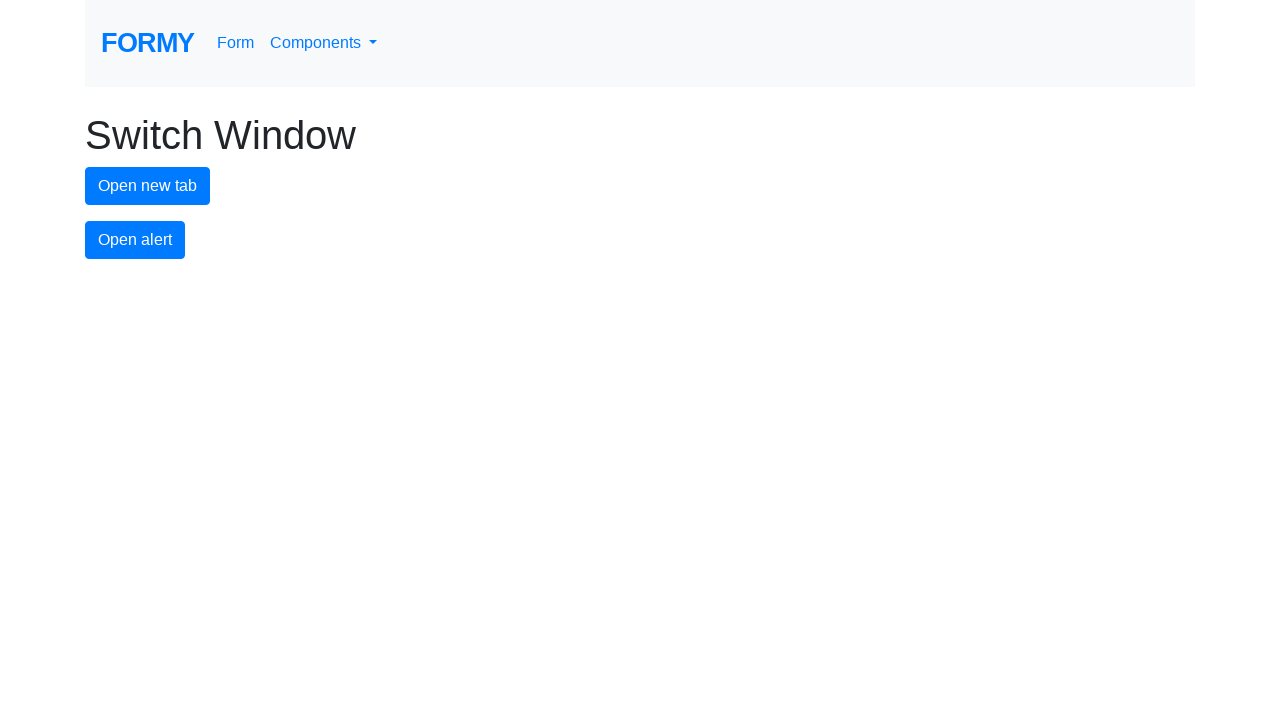

Clicked alert button to trigger alert dialog at (135, 240) on #alert-button
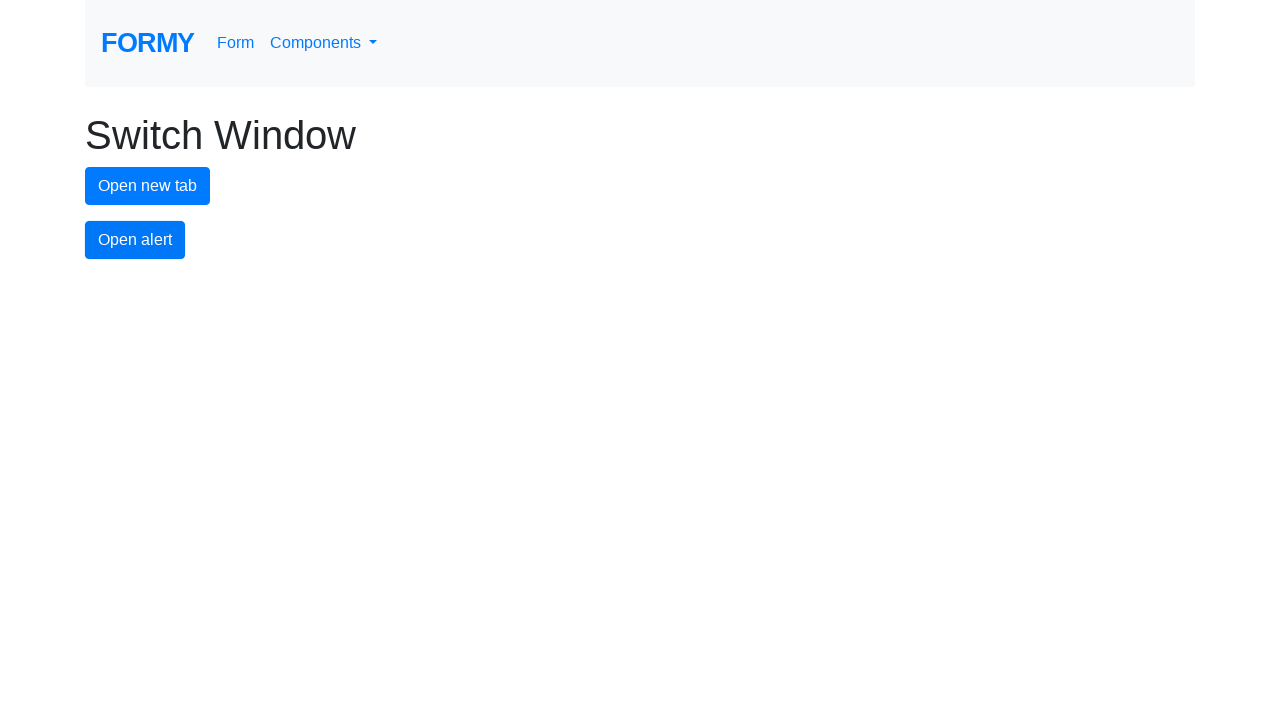

Set up dialog handler to accept alerts
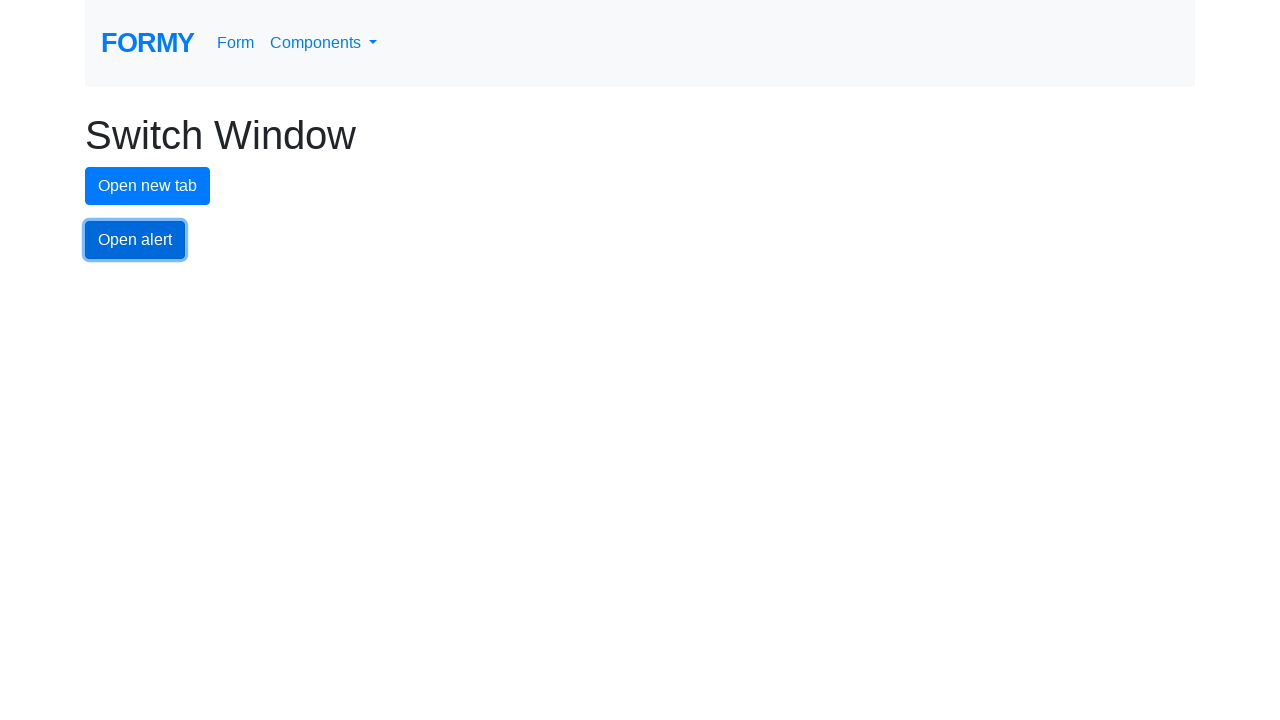

Evaluated JavaScript to trigger pending dialogs
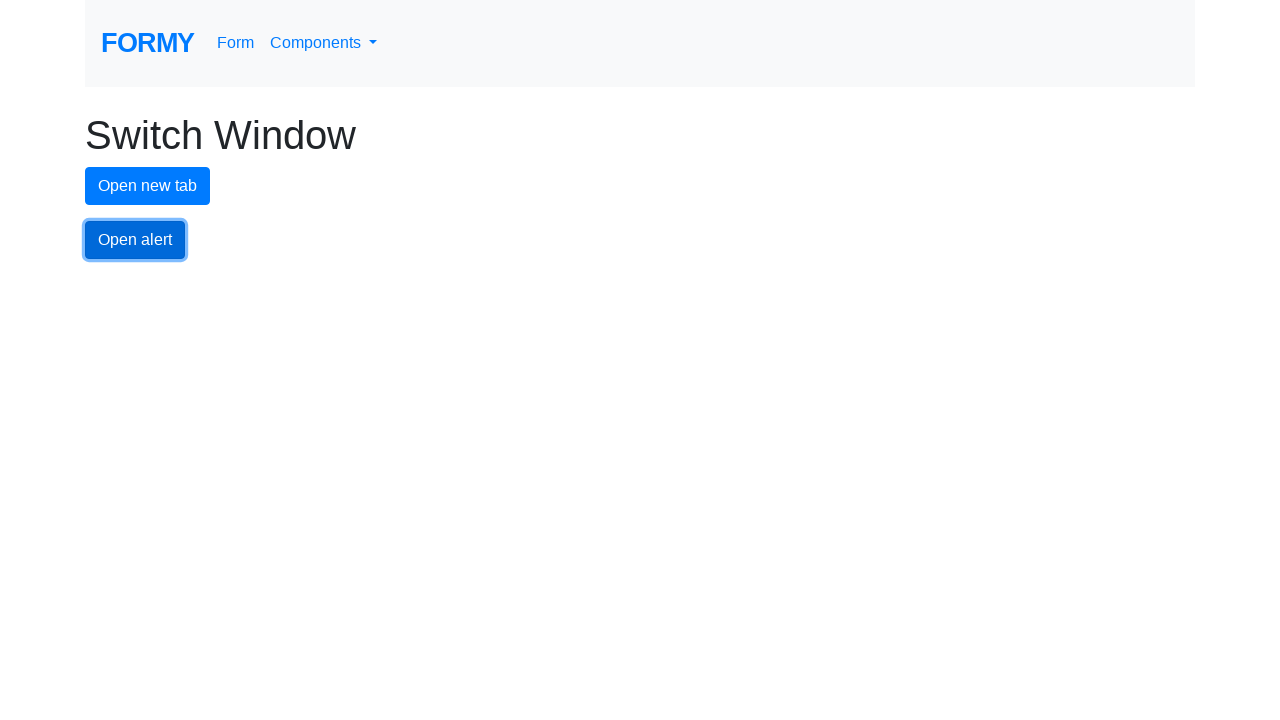

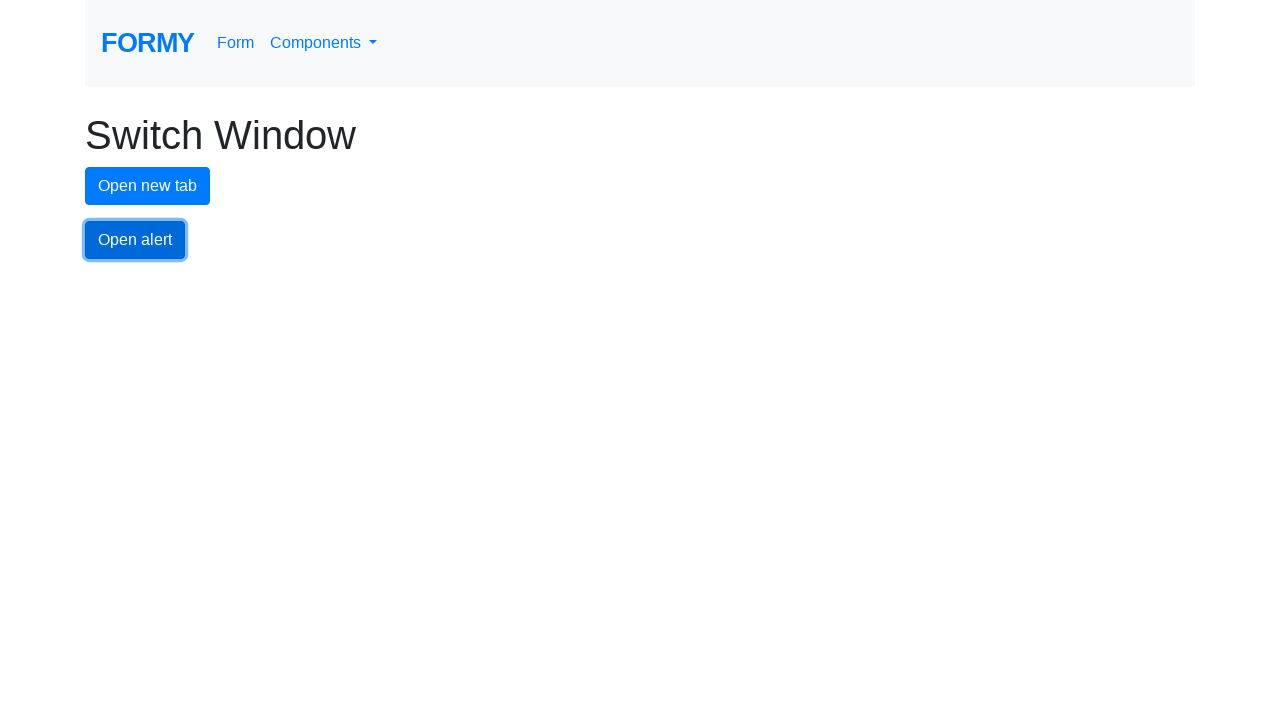